Tests adding todo items to the list by filling the input field and pressing Enter, verifying items appear in the list.

Starting URL: https://demo.playwright.dev/todomvc

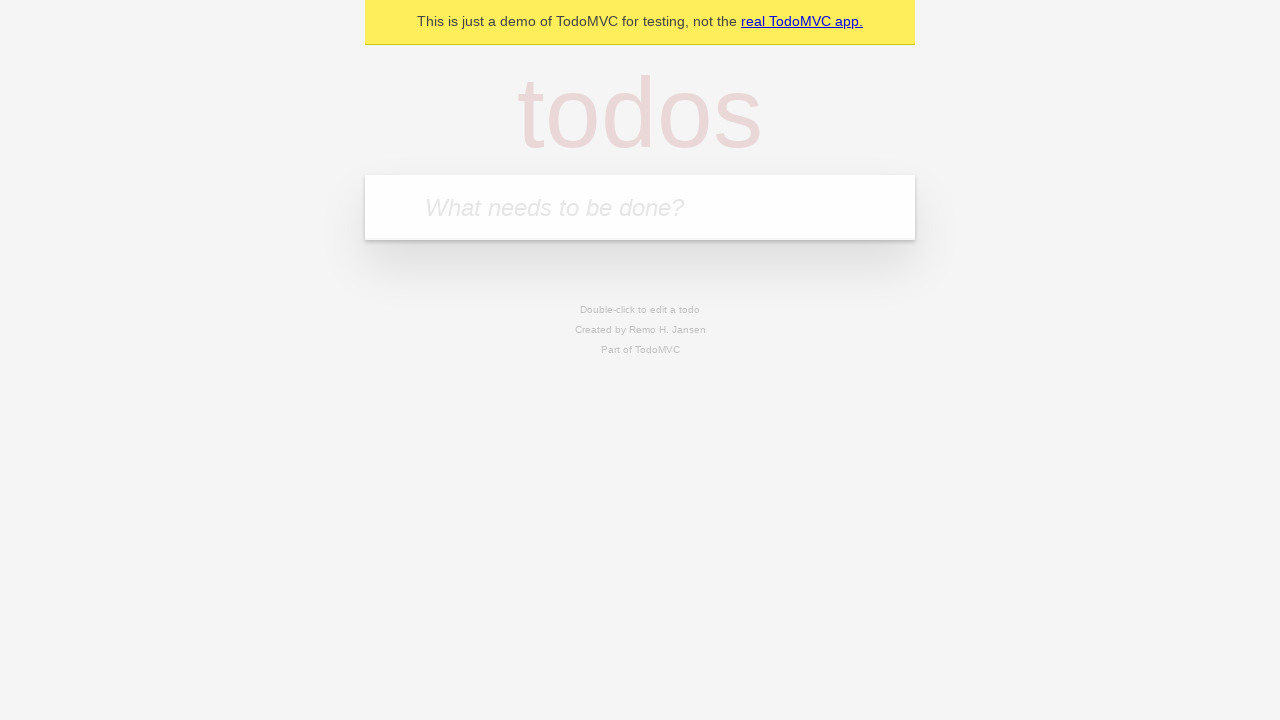

Filled new todo input with 'buy some cheese' on .new-todo
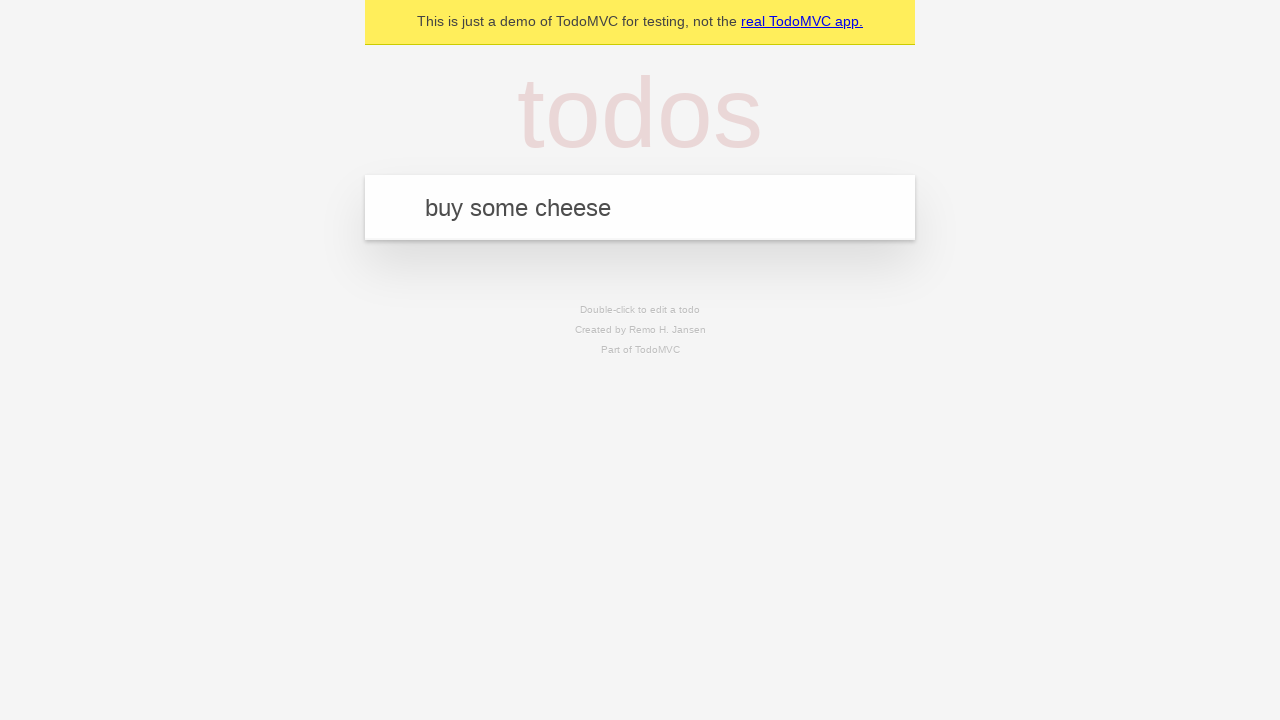

Pressed Enter to create first todo item on .new-todo
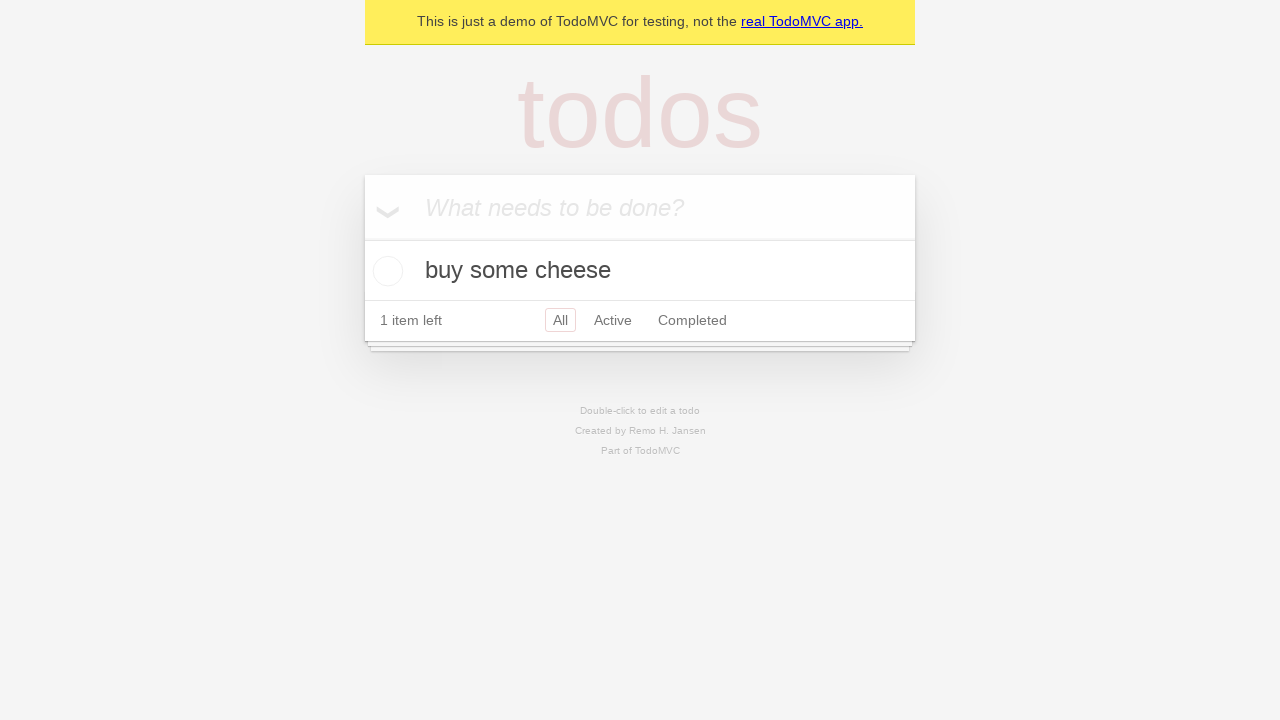

First todo item appeared in the list
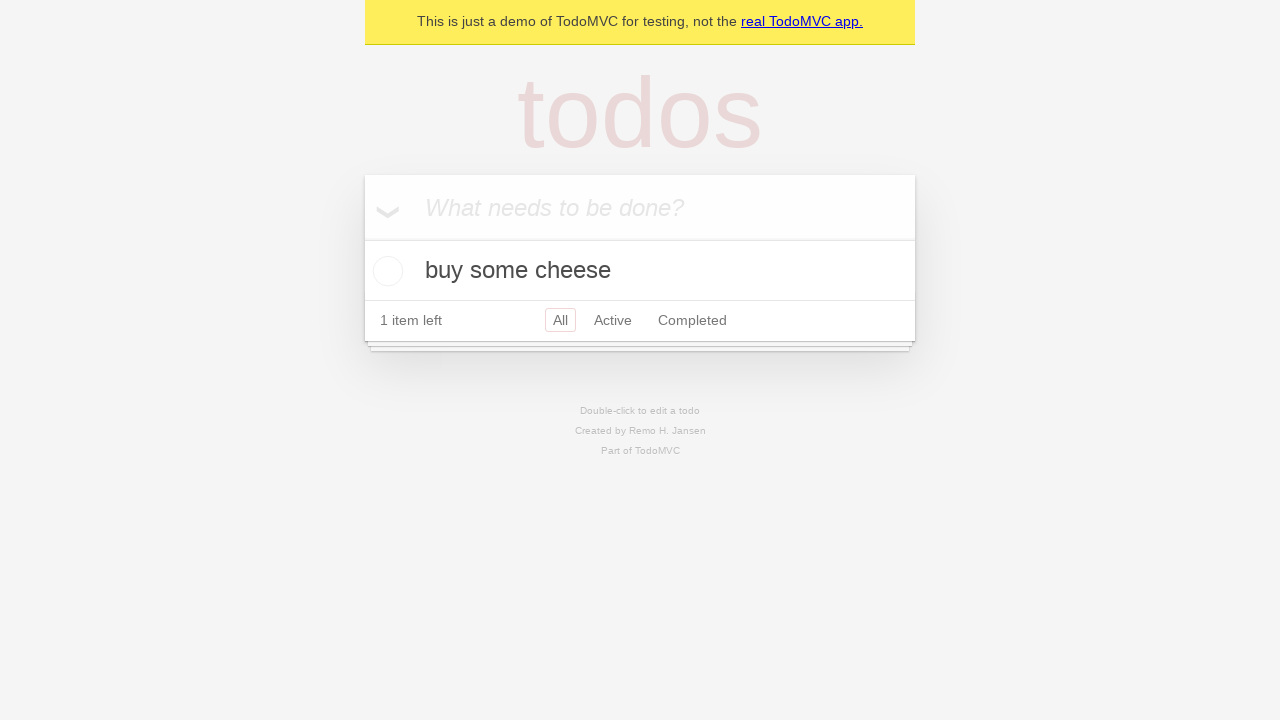

Filled new todo input with 'feed the cat' on .new-todo
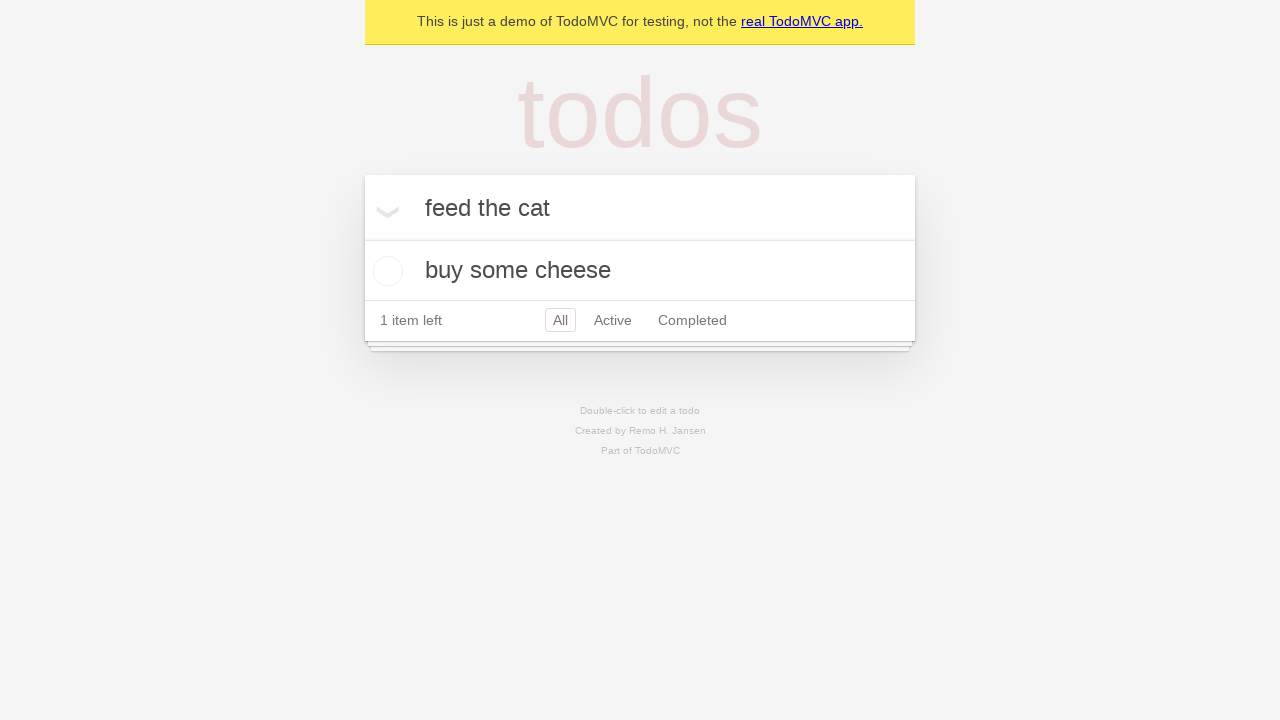

Pressed Enter to create second todo item on .new-todo
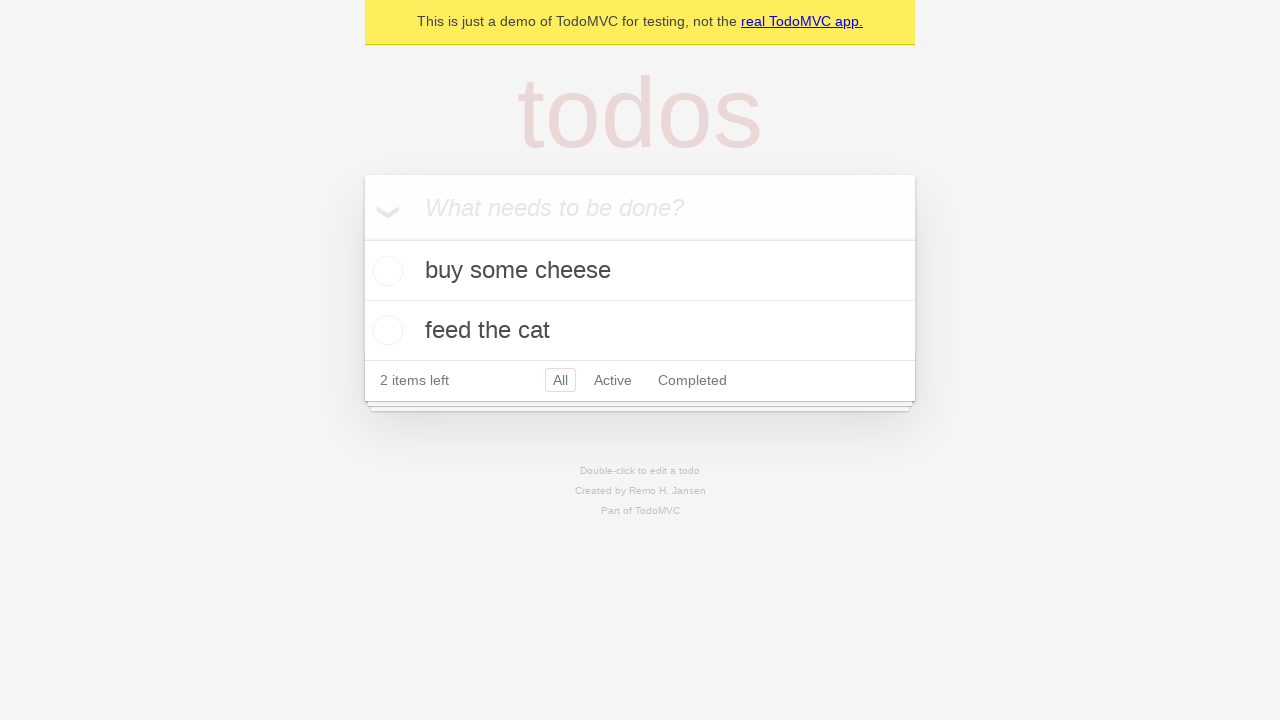

Second todo item appeared in the list
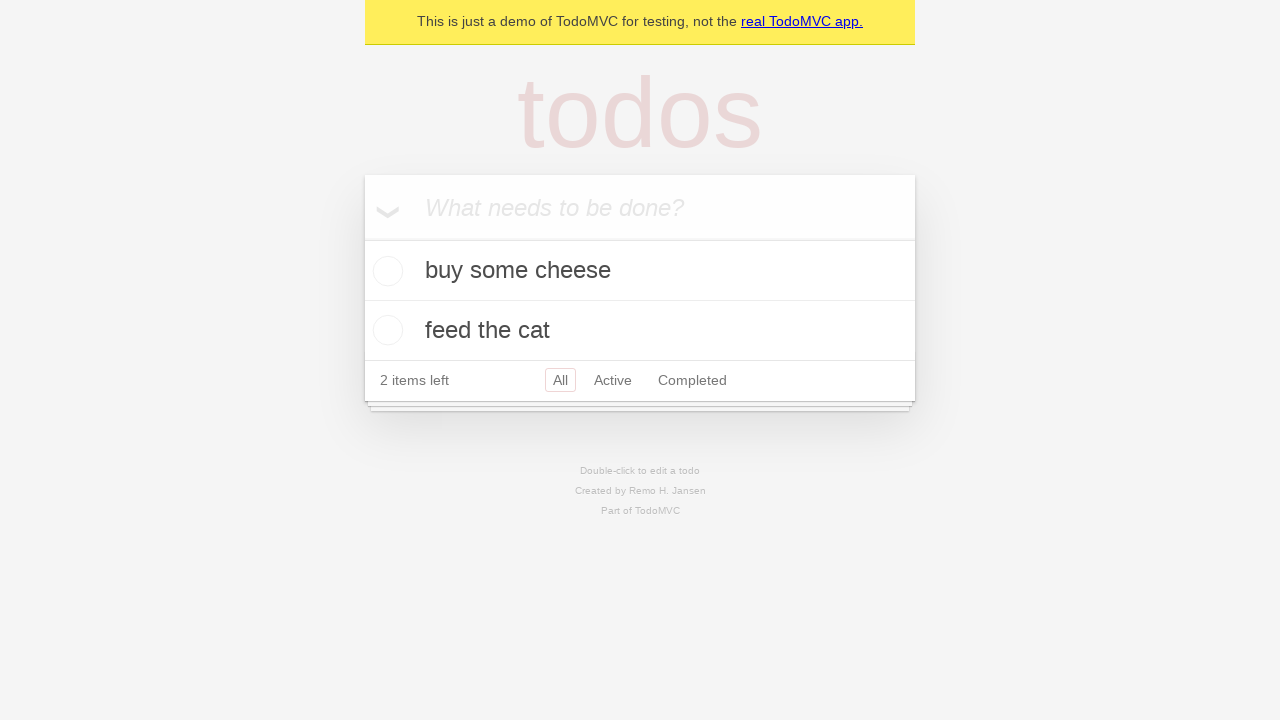

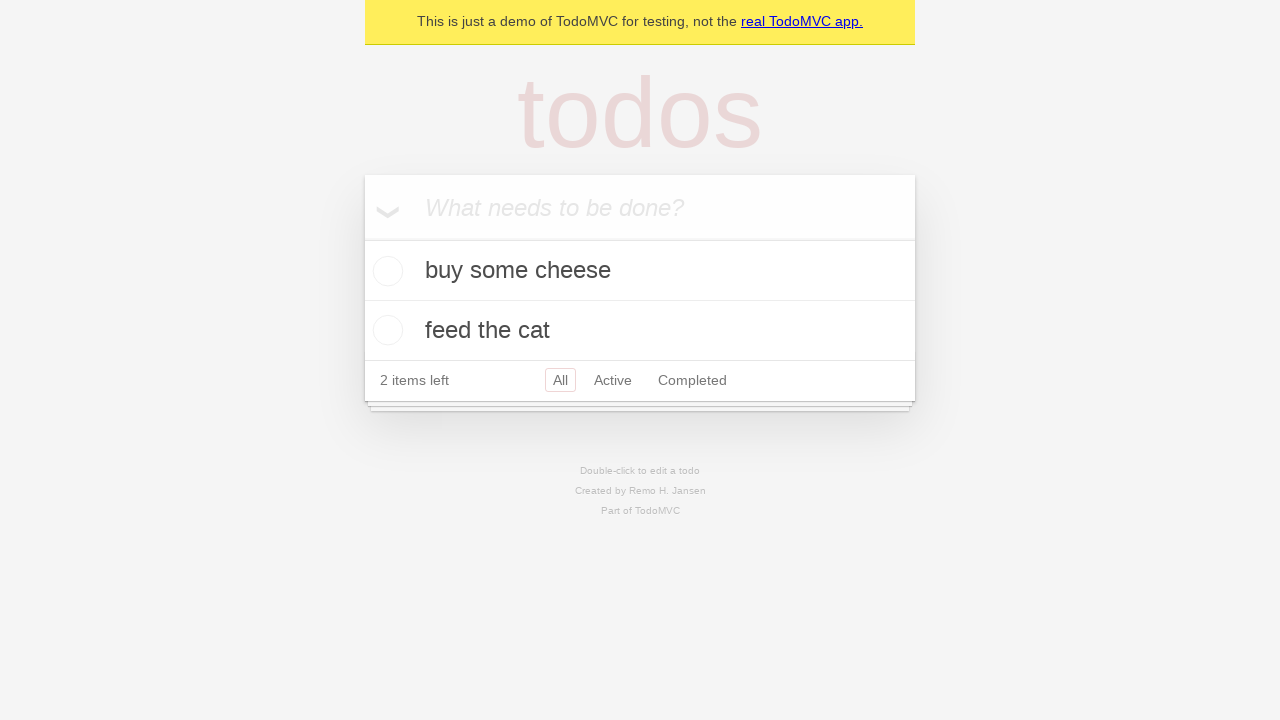